Tests typing a date directly into a jQuery UI datepicker input field by entering a date string and pressing Escape to close any popup

Starting URL: https://jqueryui.com/resources/demos/datepicker/default.html

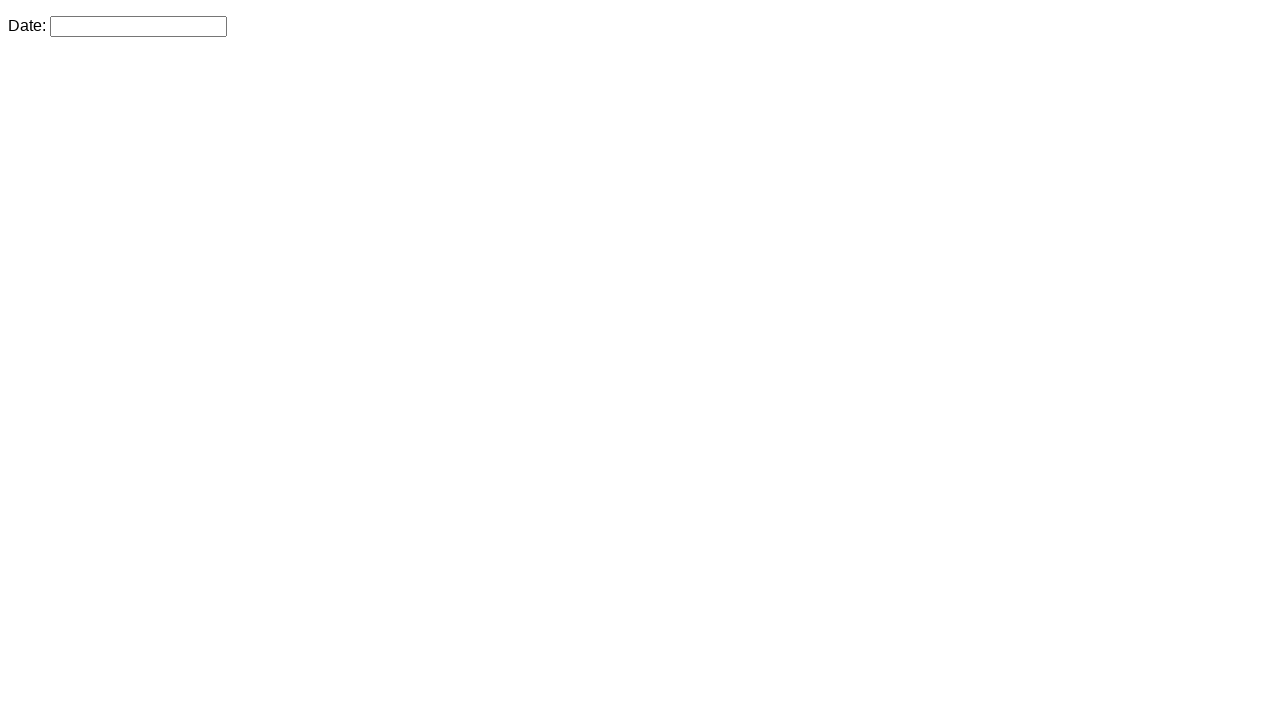

Navigated to jQuery UI datepicker demo page
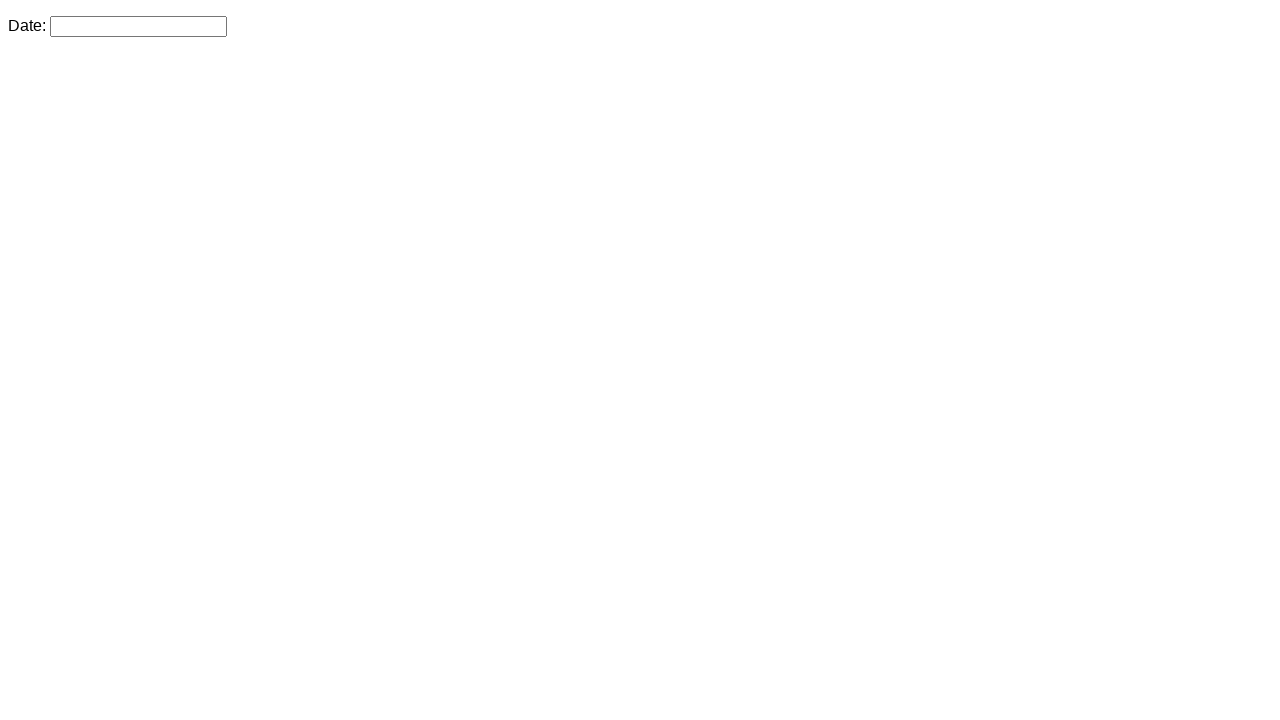

Typed date '01/28/2024' into datepicker input field on #datepicker
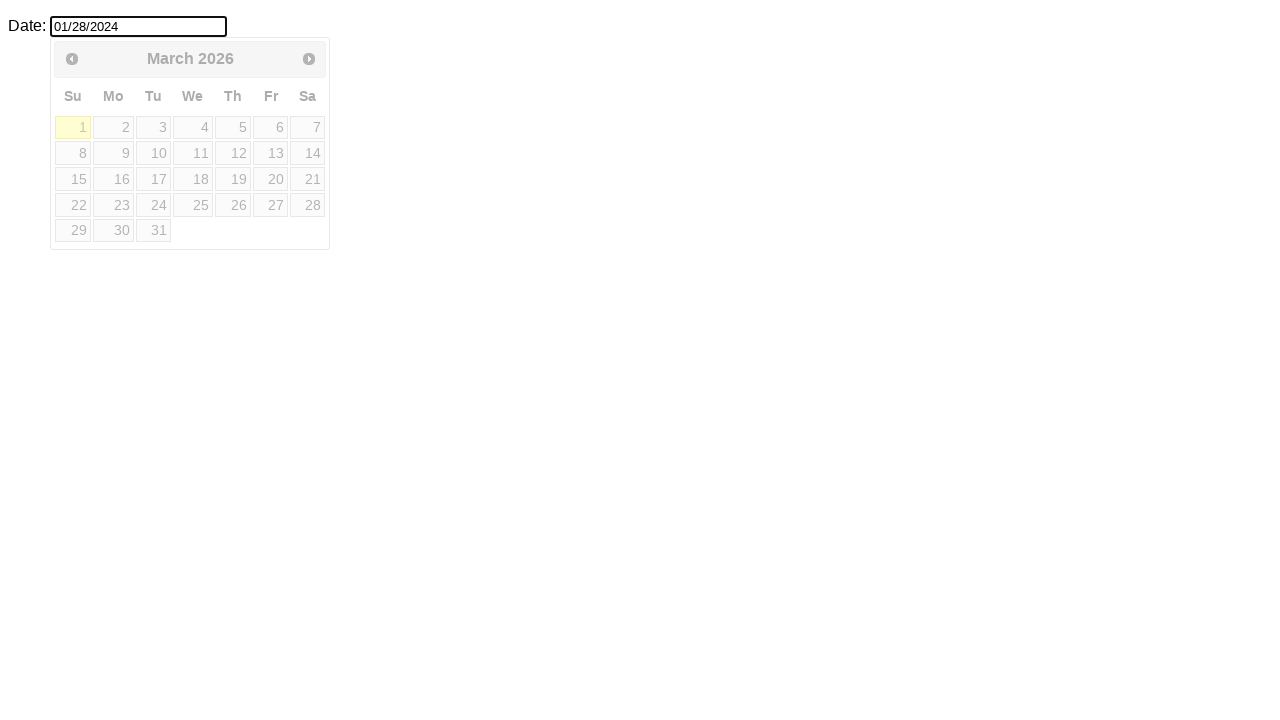

Pressed Escape to close datepicker popup
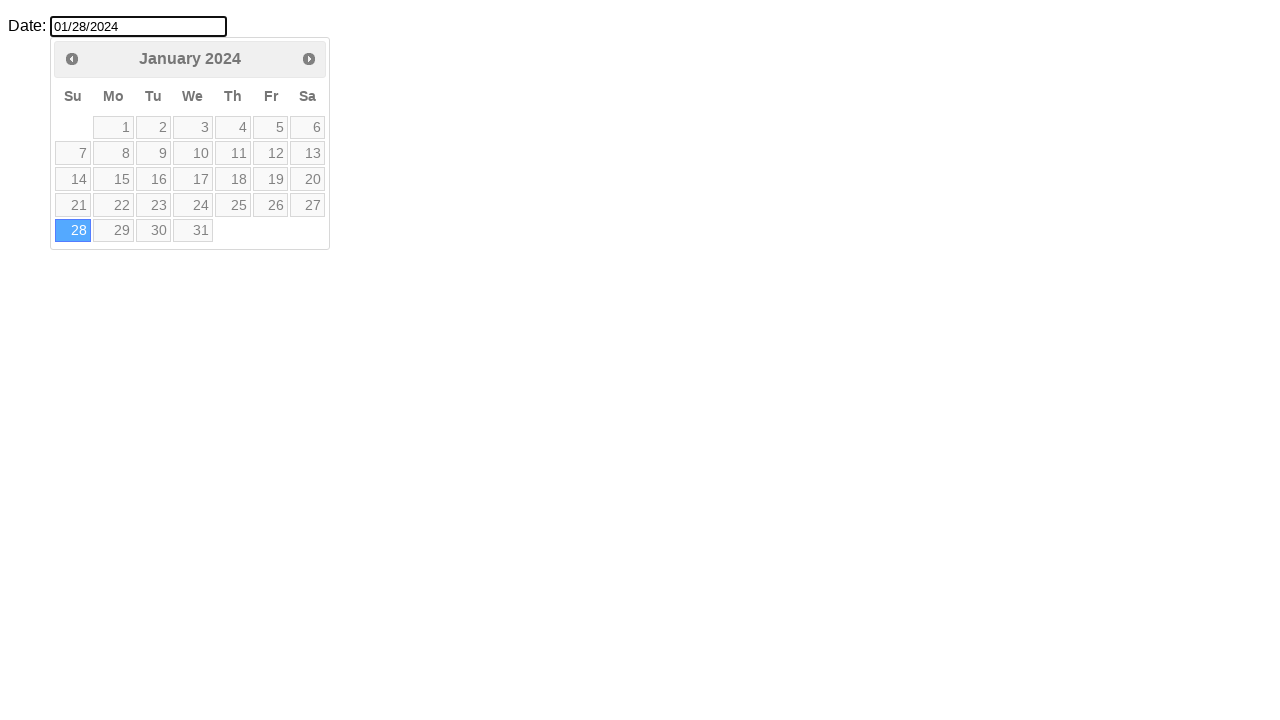

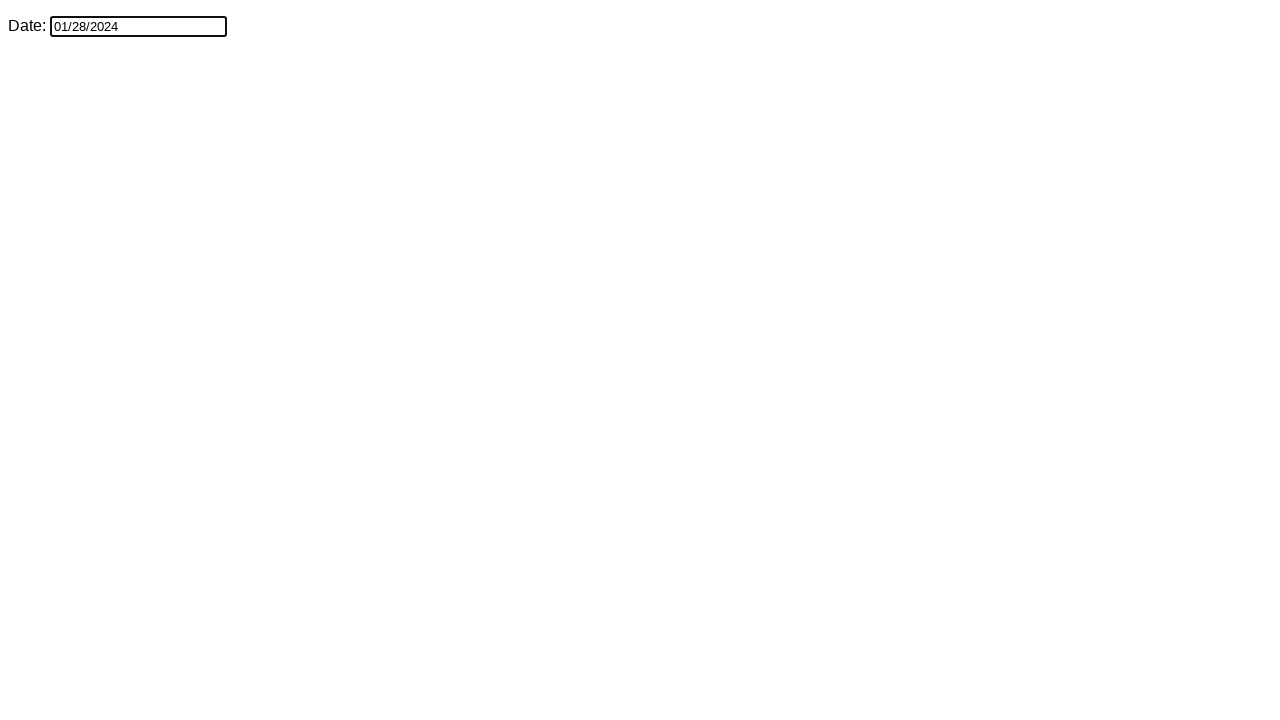